Tests filling a form field with dynamic attributes by entering a full name into an input field on a training website

Starting URL: https://training-support.net/webelements/dynamic-attributes

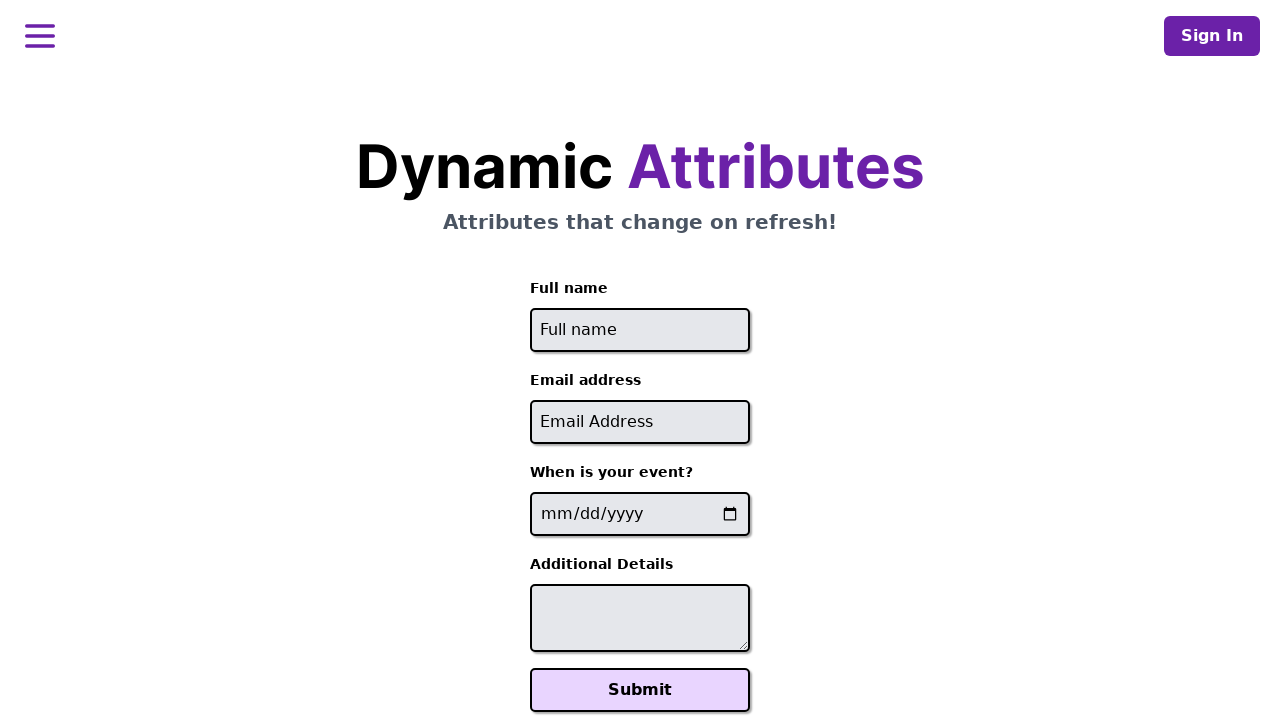

Filled full name input field with 'Maria Thompson' on input[placeholder='Full name']
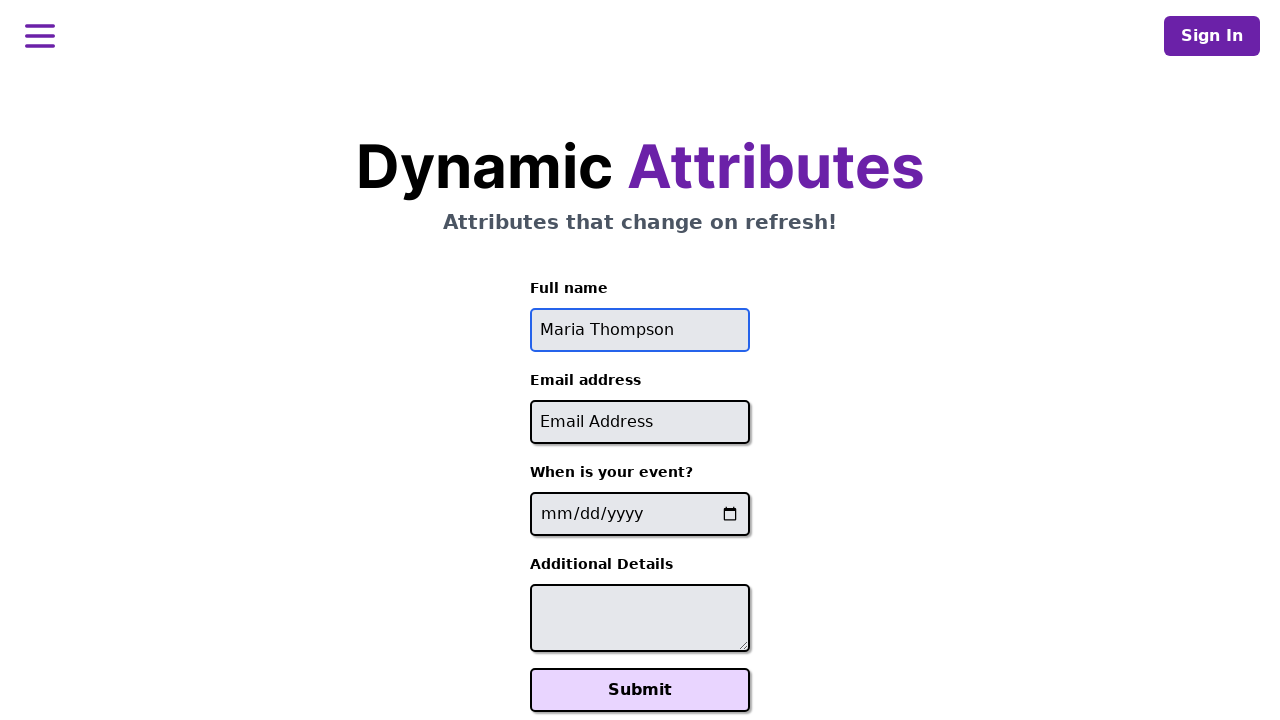

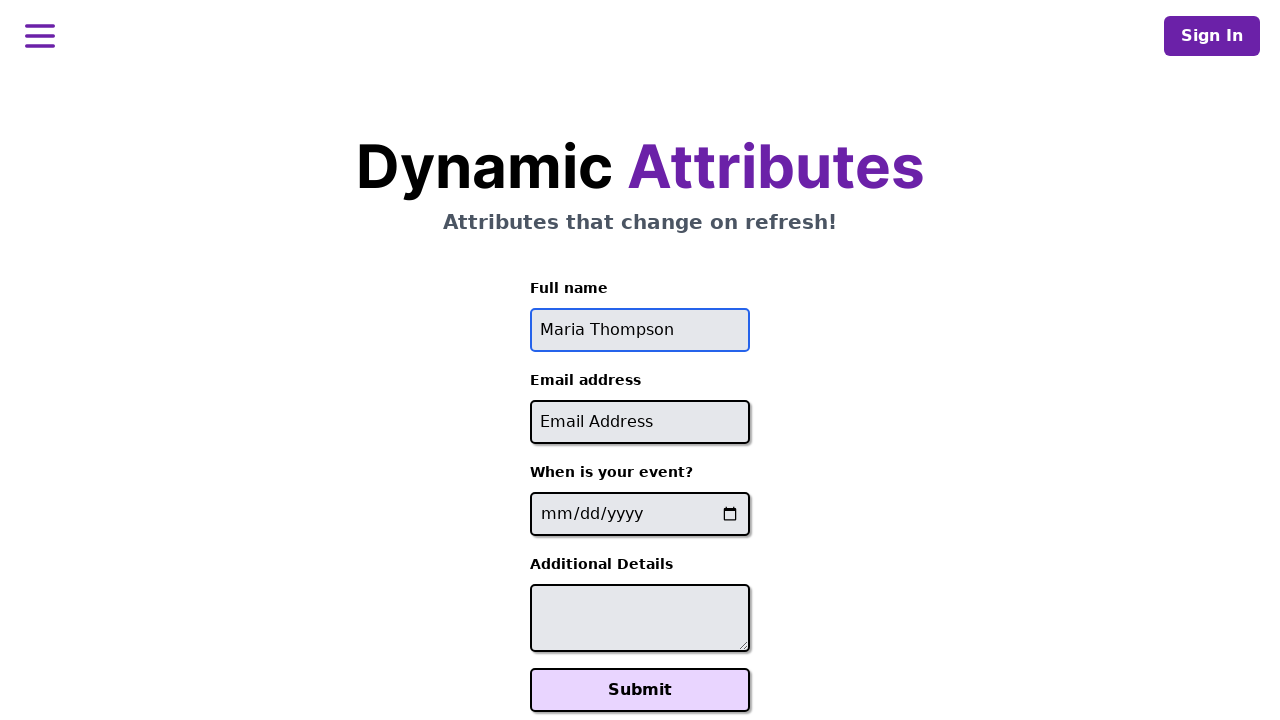